Tests navigation on LeafGround dashboard by clicking on Browser menu and then Alert submenu, then verifying the Show button is displayed and enabled

Starting URL: https://leafground.com/dashboard.xhtml

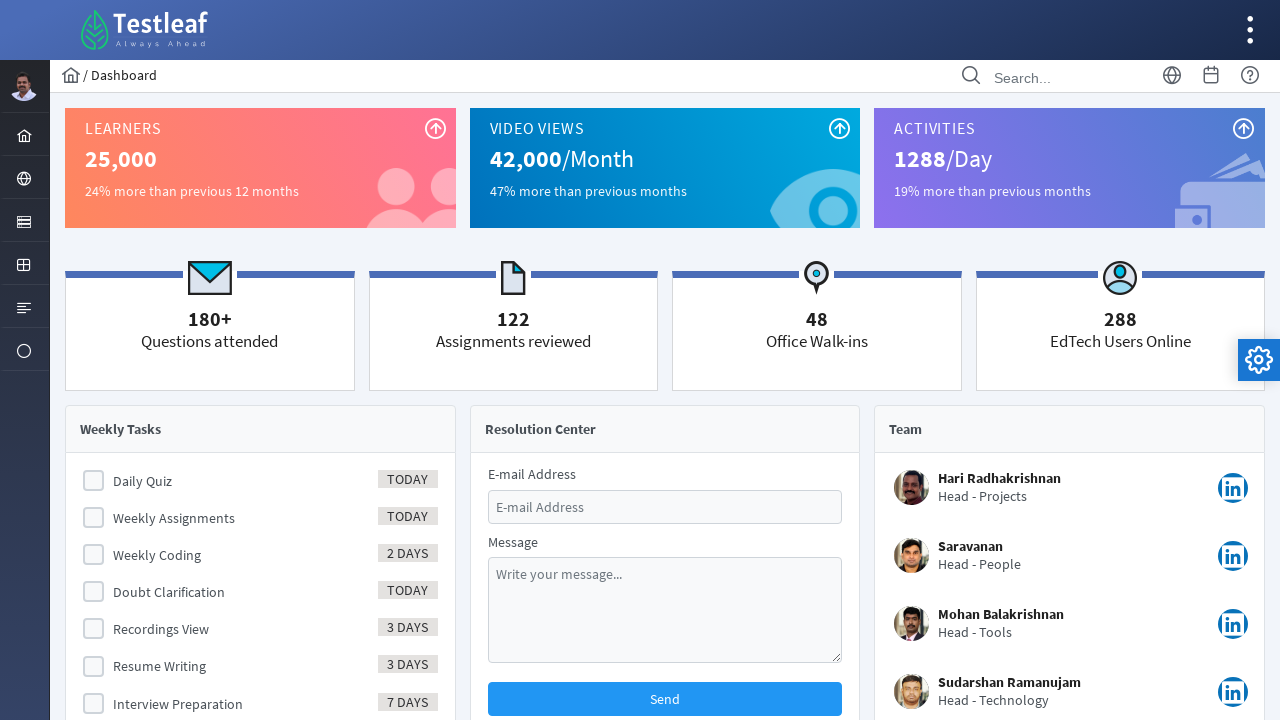

Clicked on Browser menu item at (24, 178) on xpath=(//*[text()='Browser']//ancestor::a)
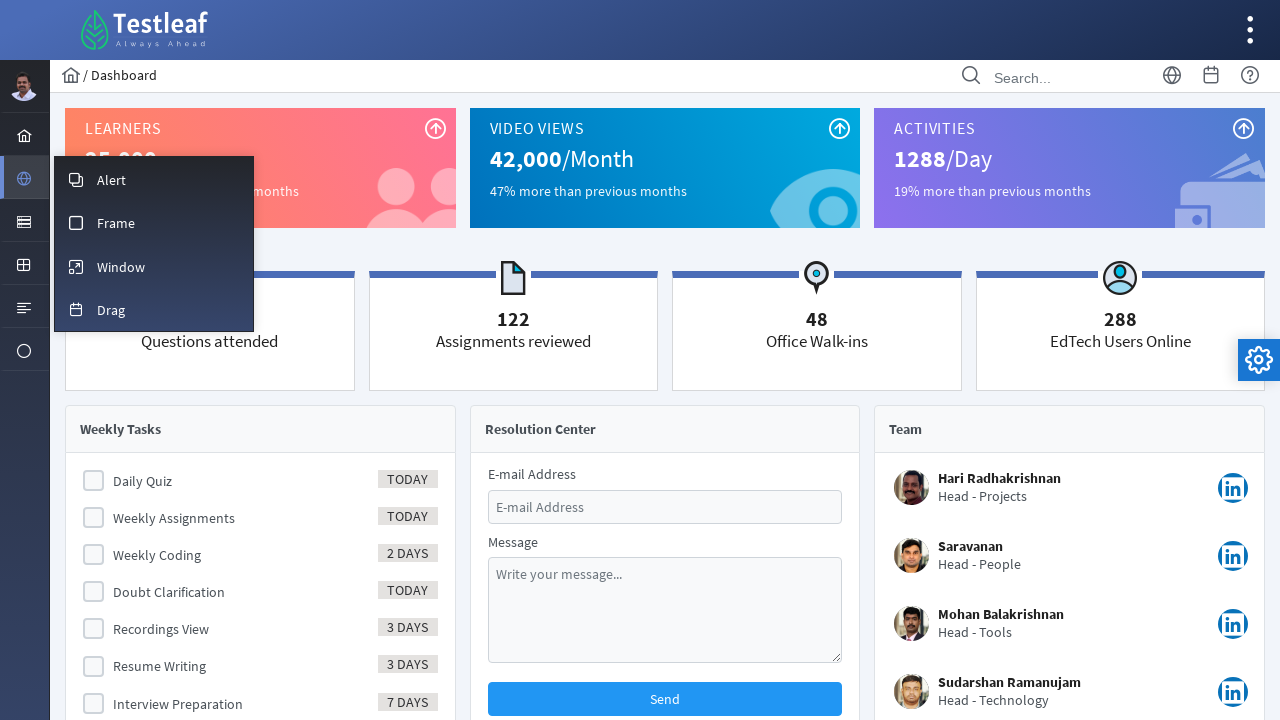

Clicked on Alert submenu item at (112, 180) on xpath=(//*[text()='Alert'])[1]
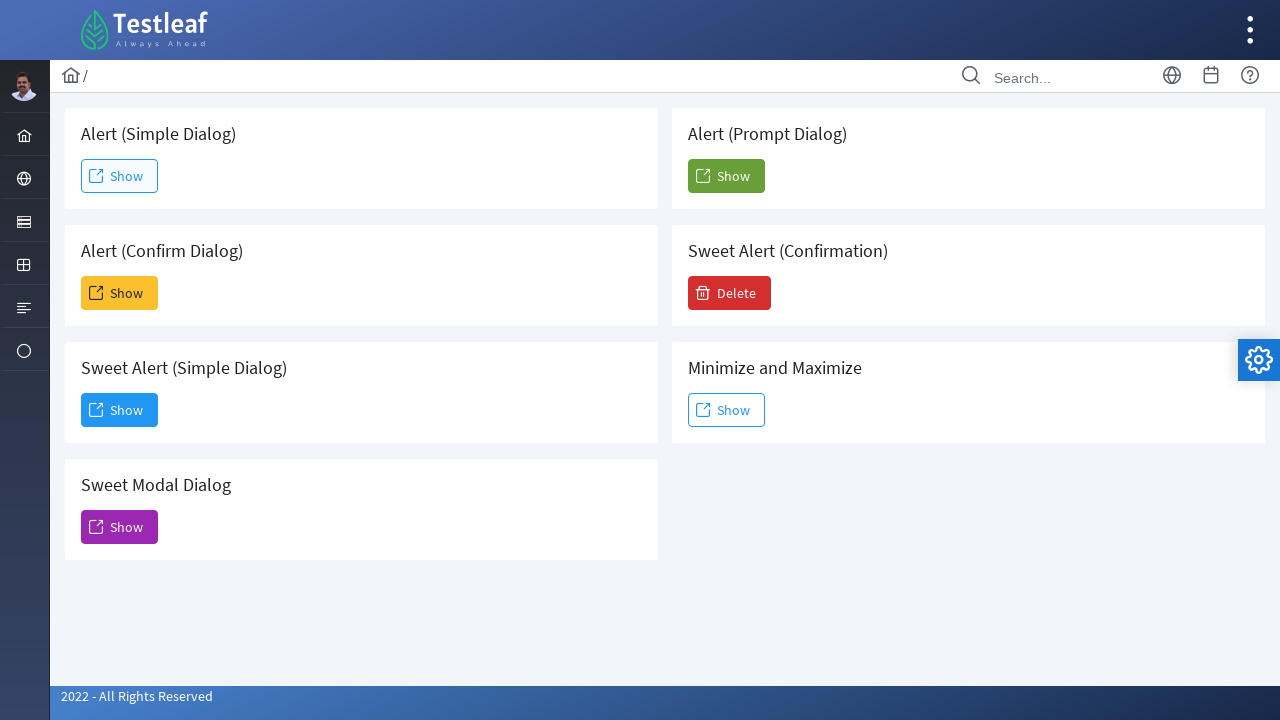

Show button became visible
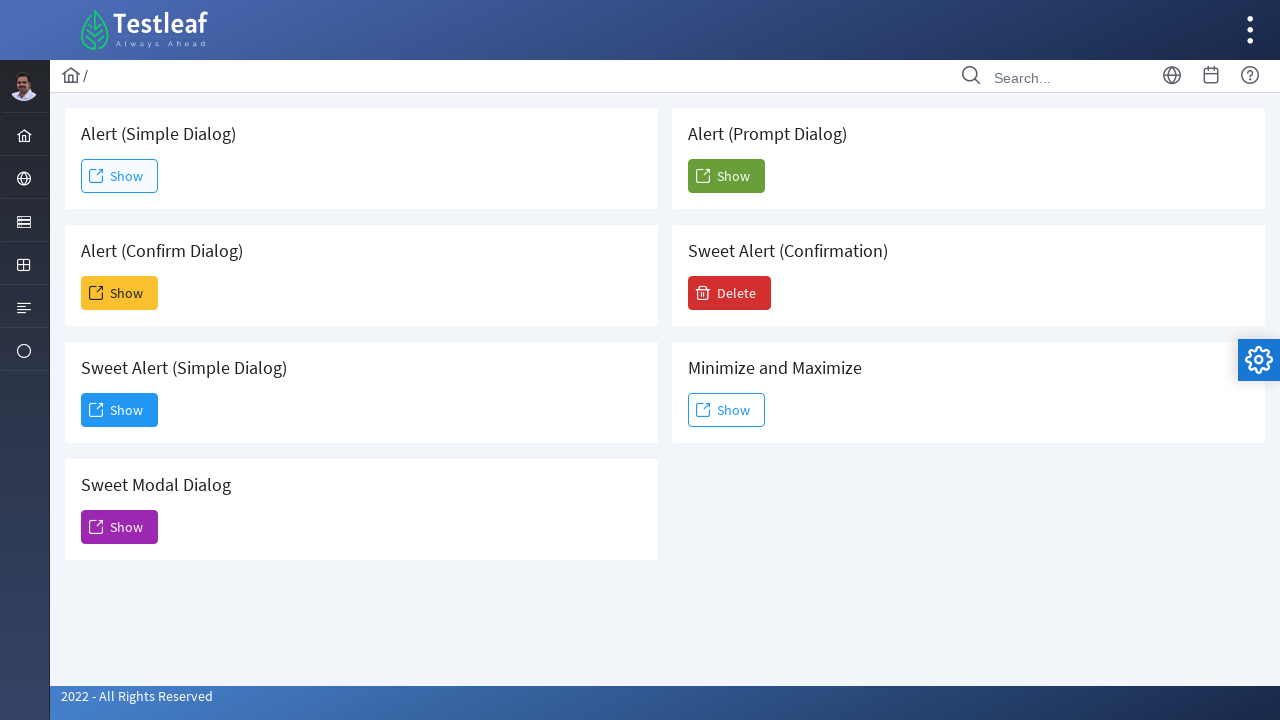

Located Show button element
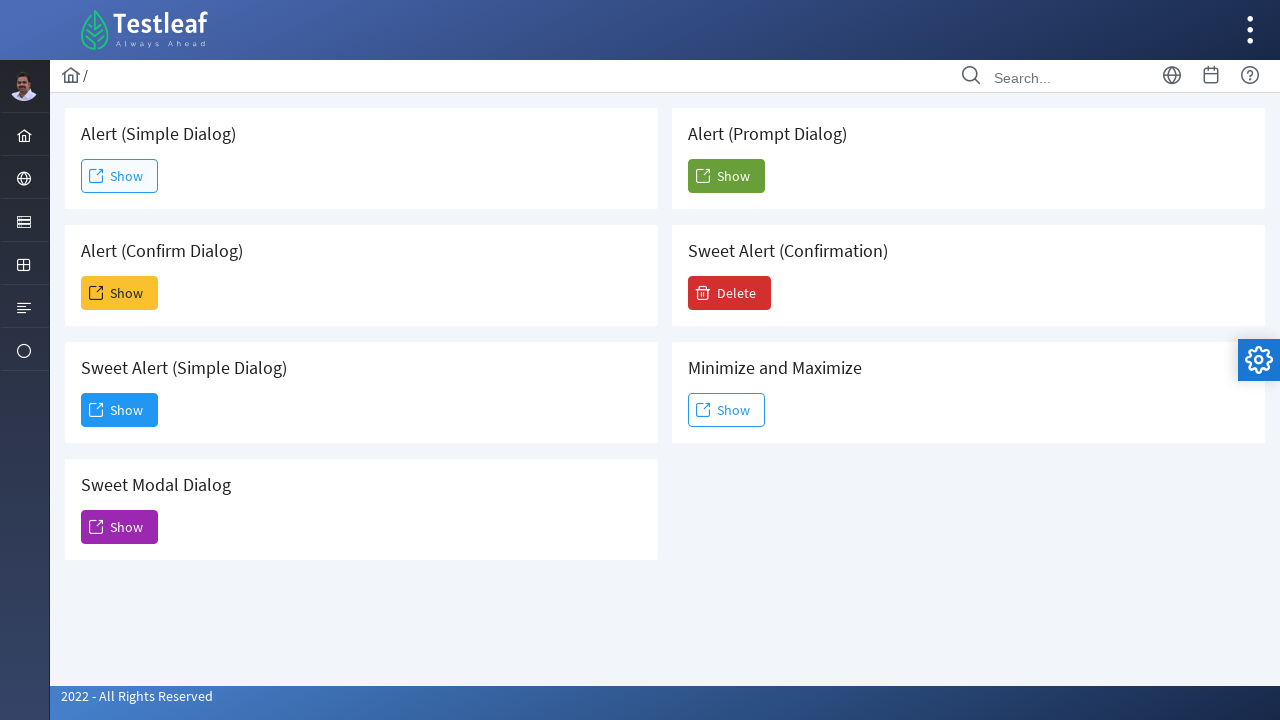

Verified Show button is visible
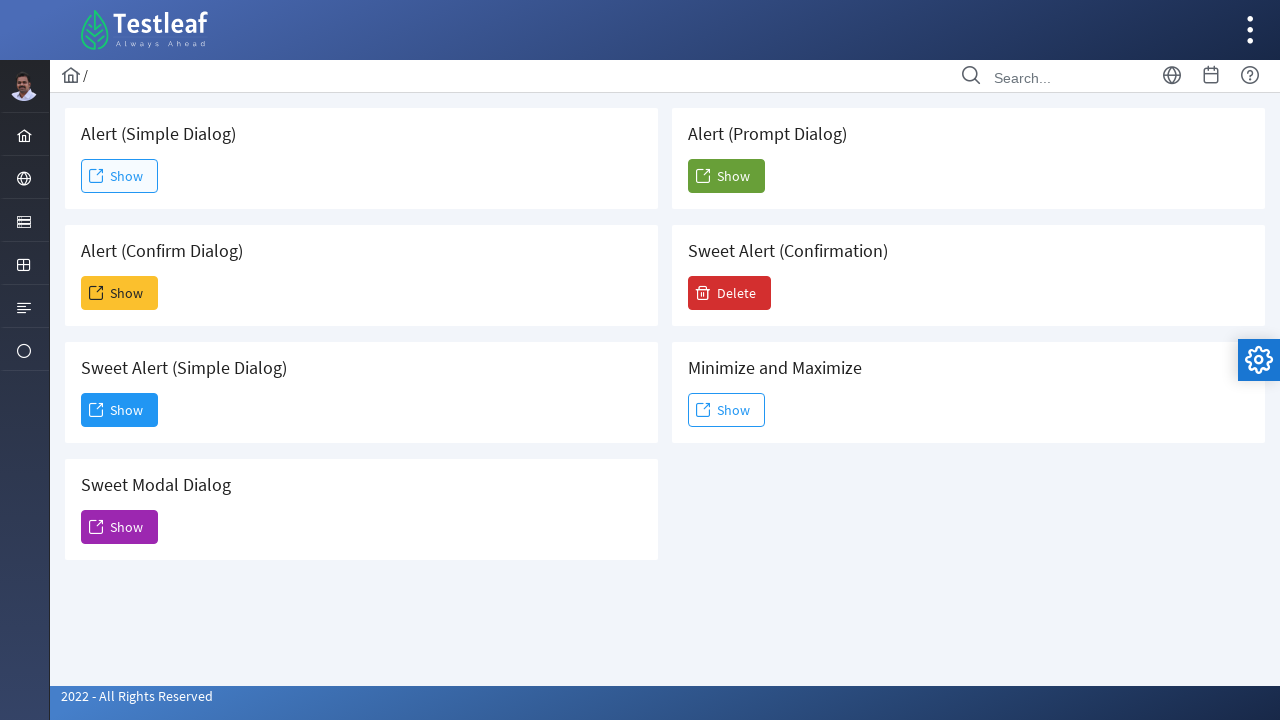

Verified Show button is enabled
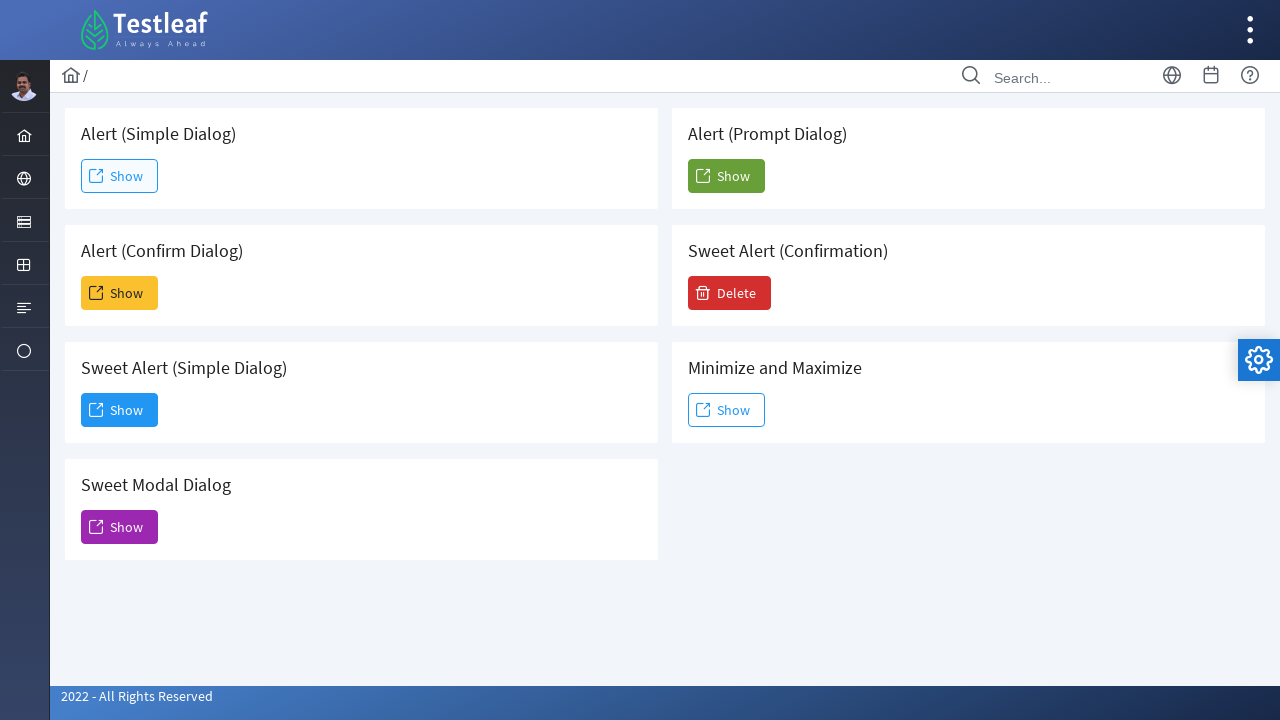

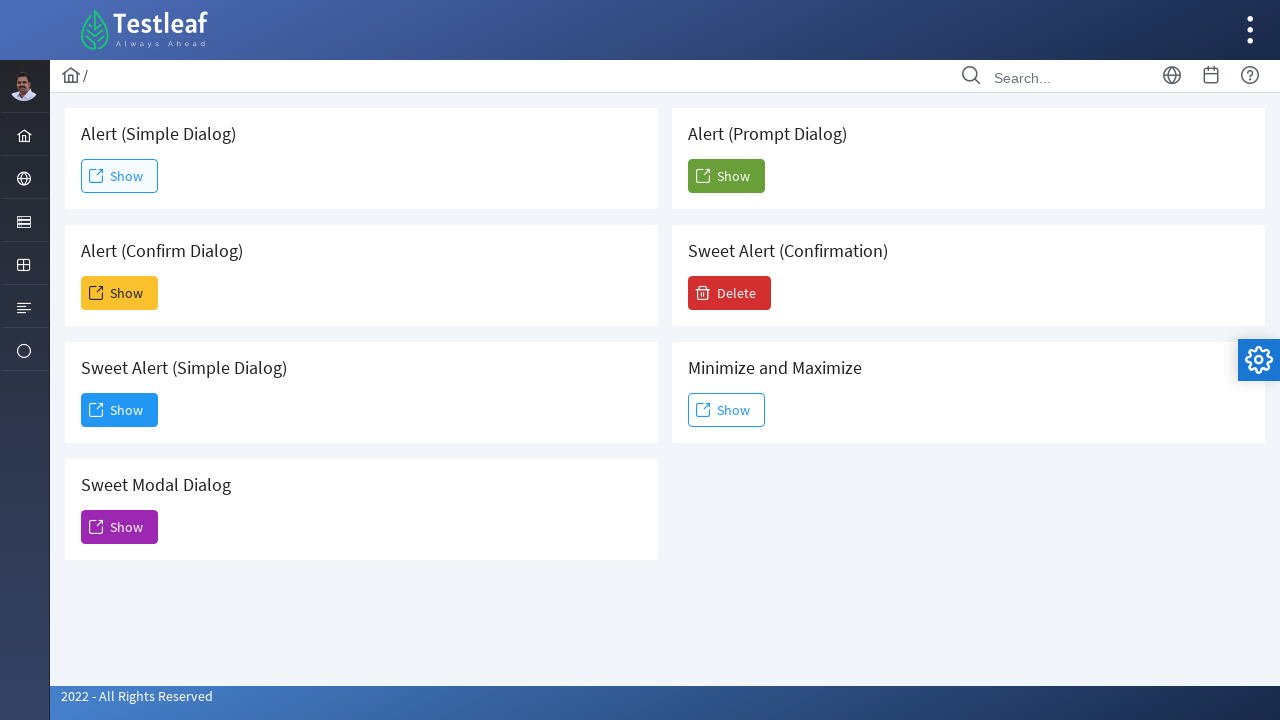